Tests an explicit wait scenario where the script waits for a price element to show "100", then clicks a book button, calculates a mathematical result based on an input value, and submits the answer.

Starting URL: http://suninjuly.github.io/explicit_wait2.html

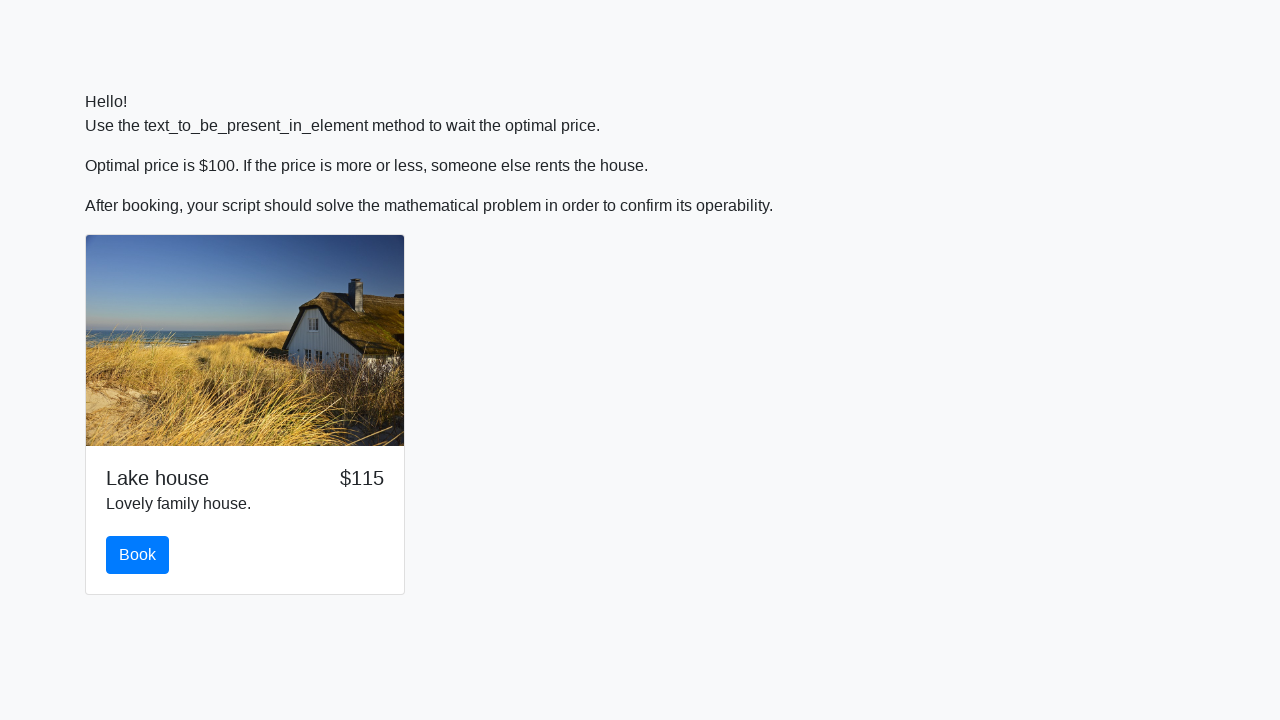

Waited for price element to show '100'
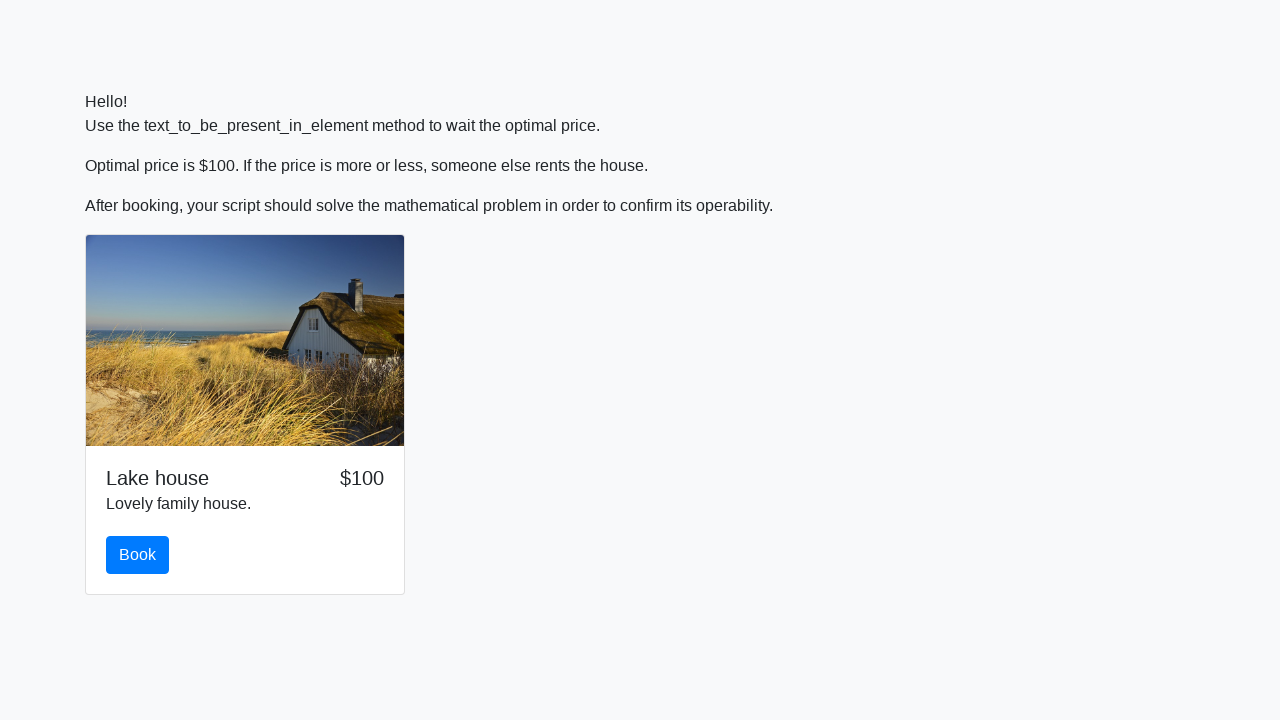

Clicked the book button at (138, 555) on #book
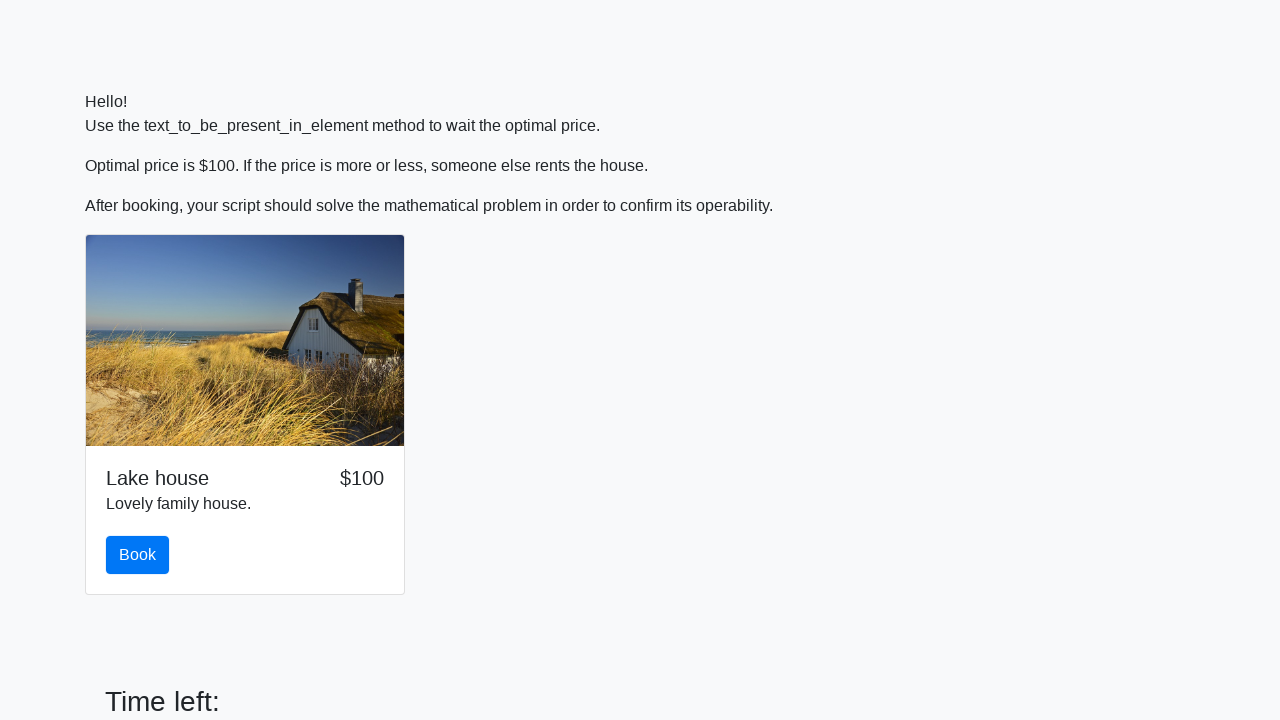

Retrieved input value from the page
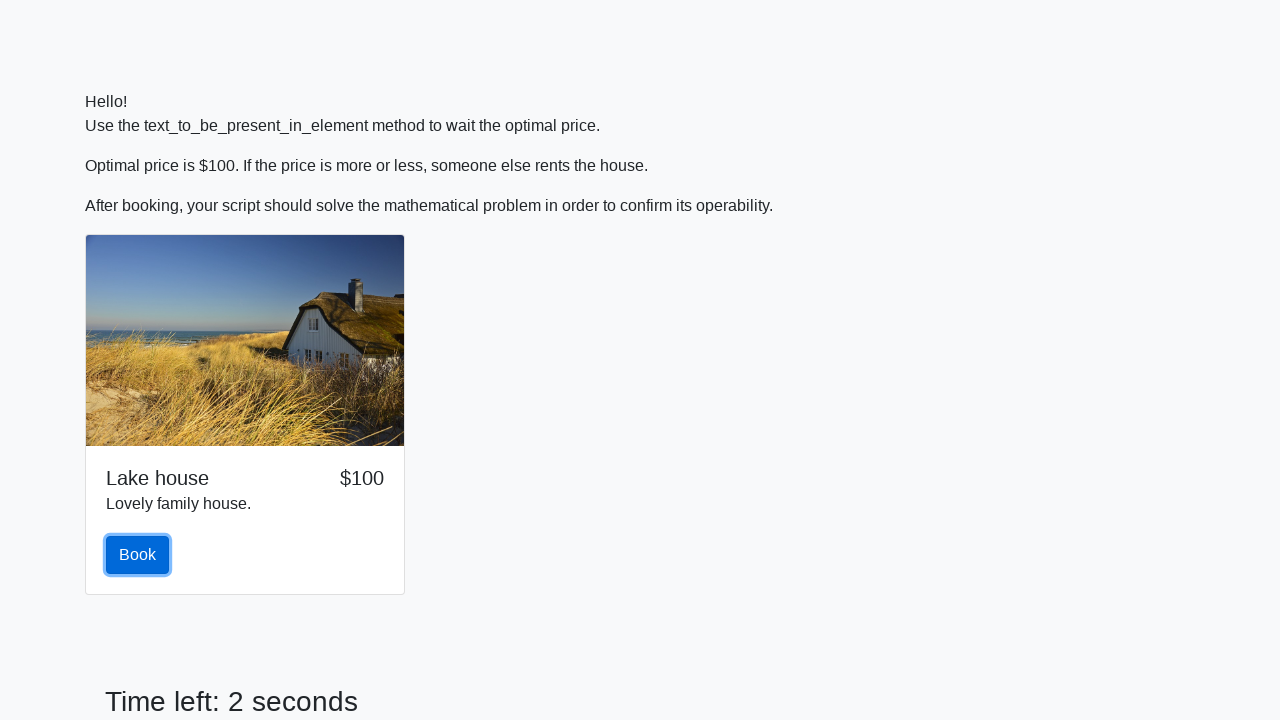

Calculated mathematical result: 2.022767722177033
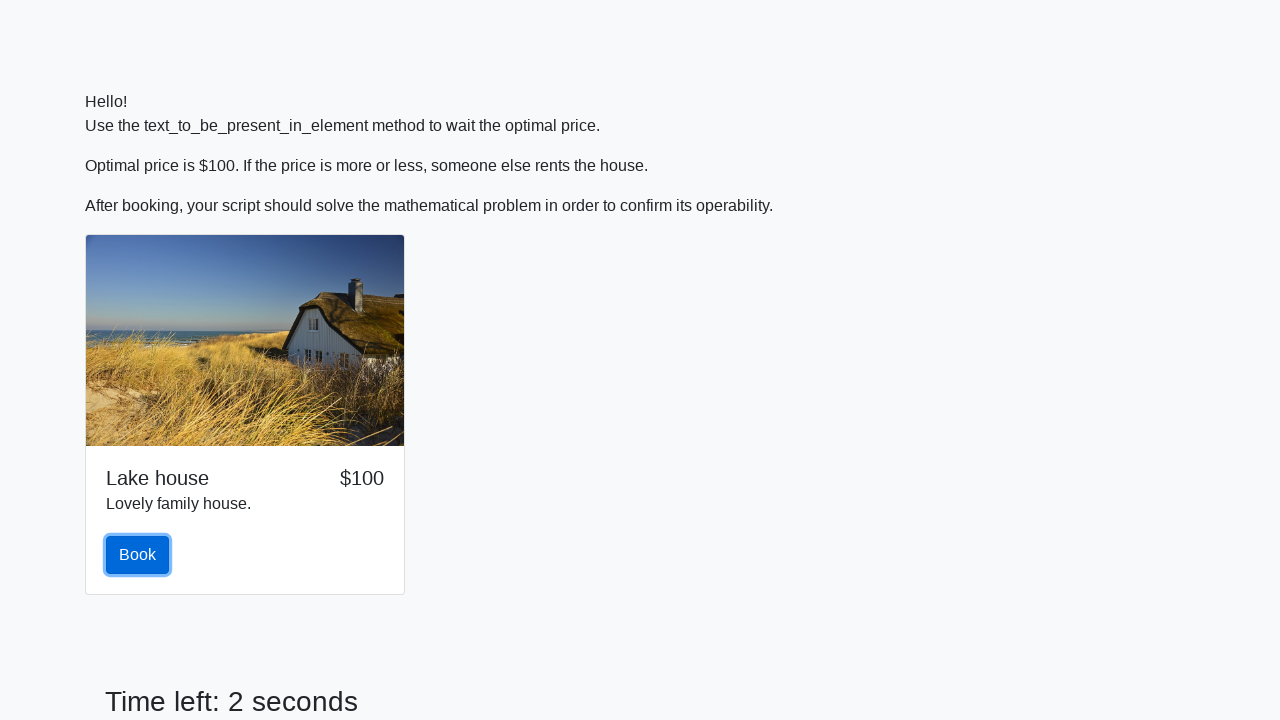

Filled in the answer field with calculated value on #answer
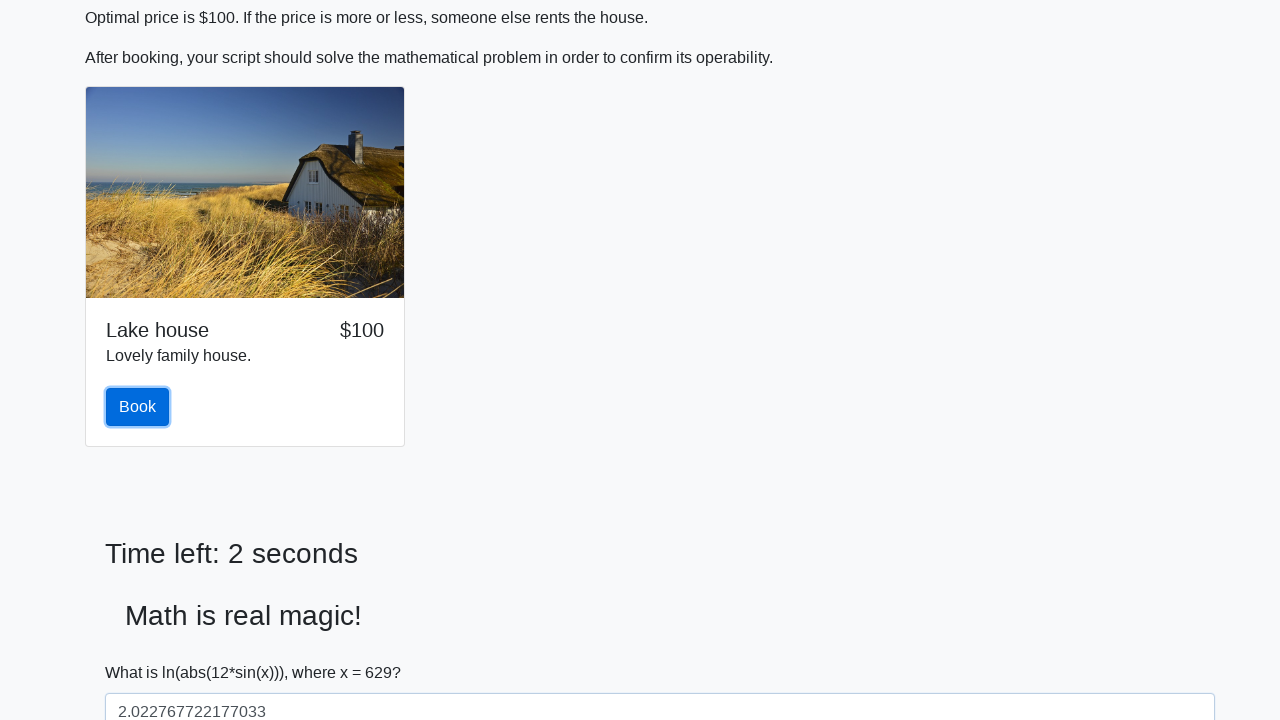

Clicked the solve button to submit the answer at (143, 651) on #solve
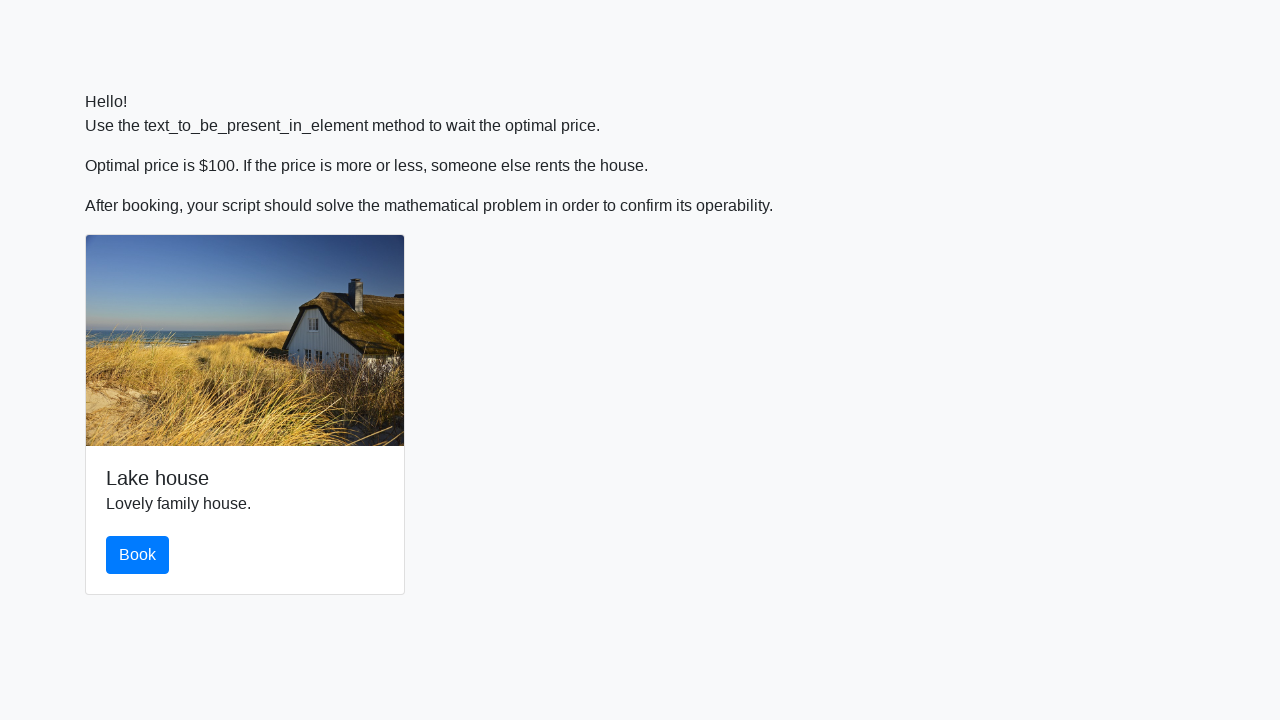

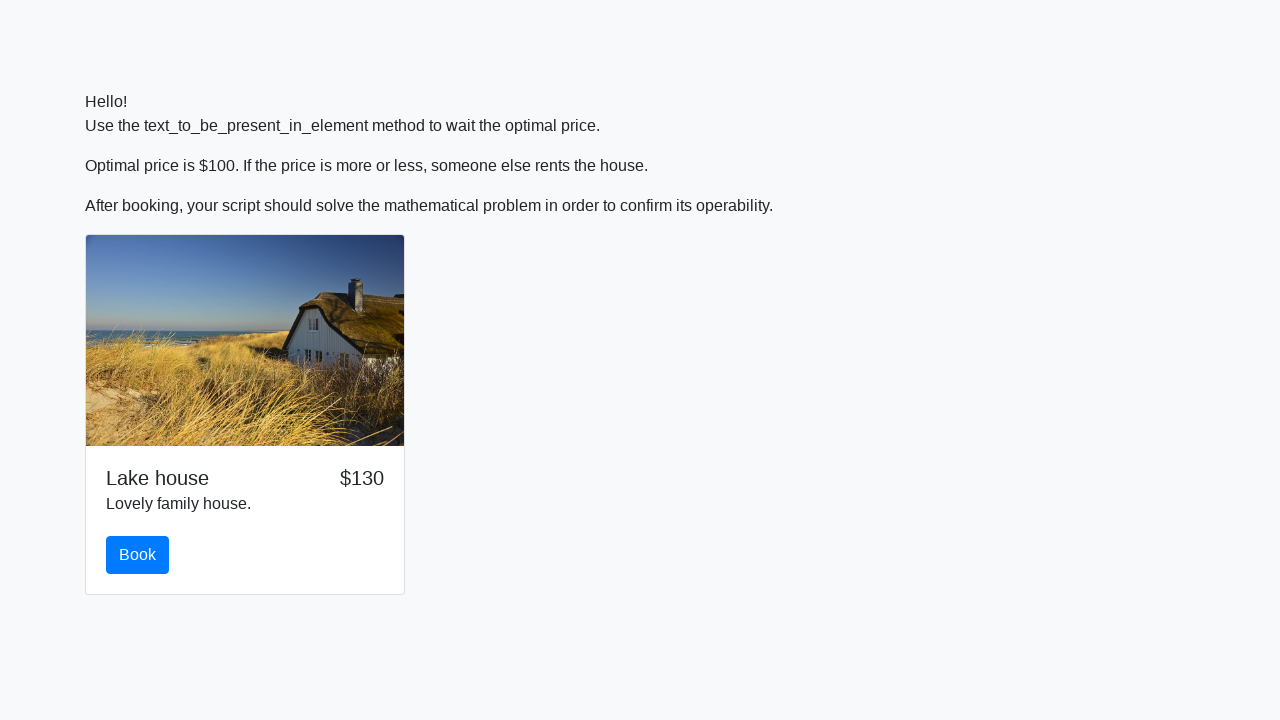